Tests clearing the complete state of all items by checking and unchecking the toggle all

Starting URL: https://demo.playwright.dev/todomvc

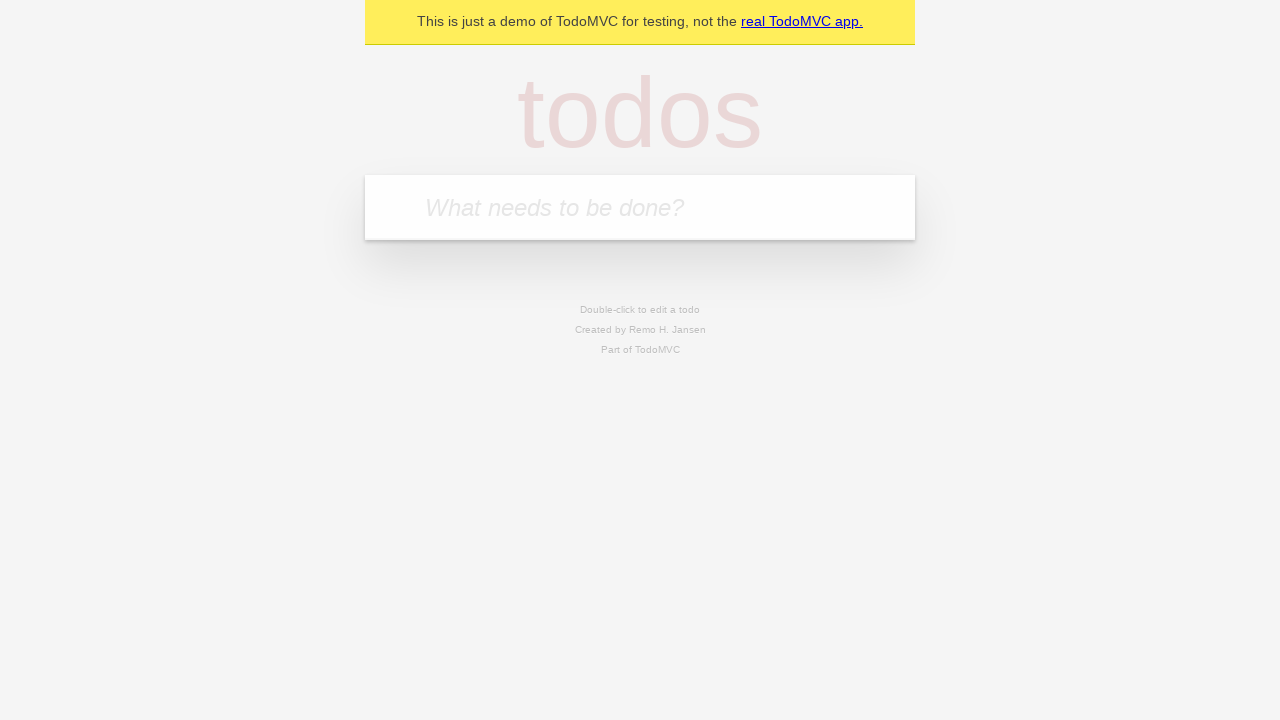

Filled todo input with 'buy some cheese' on internal:attr=[placeholder="What needs to be done?"i]
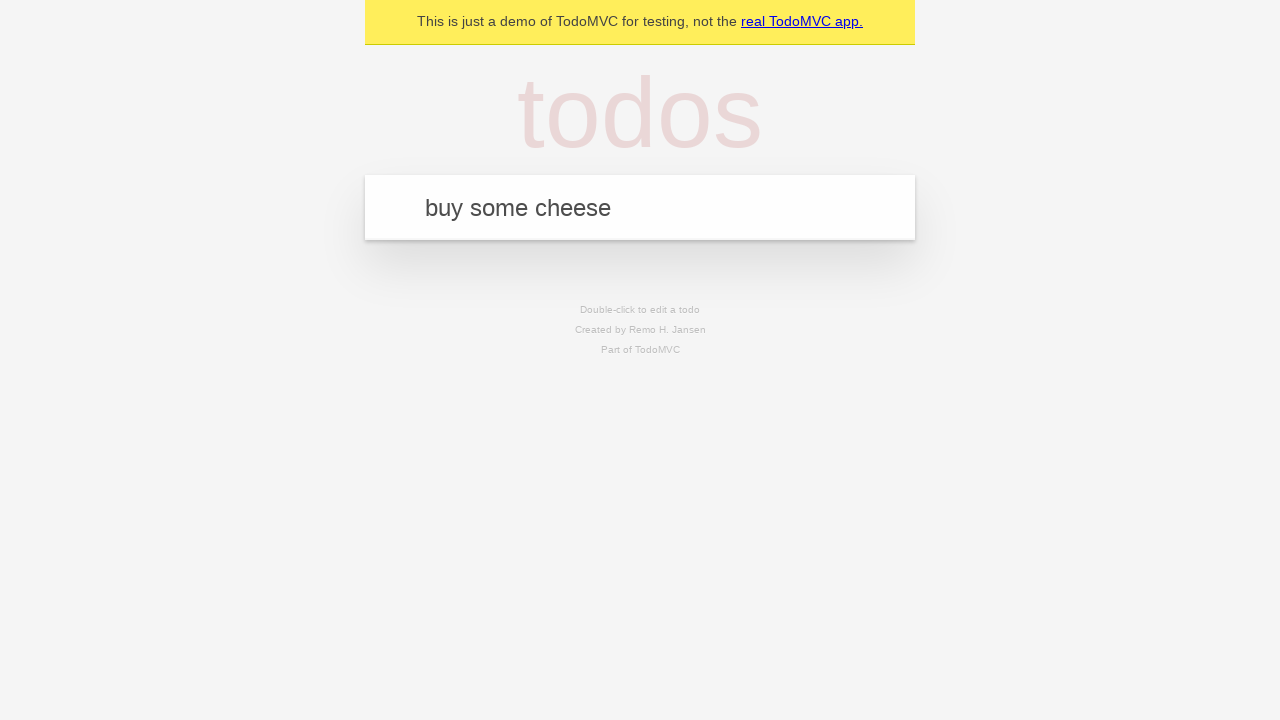

Pressed Enter to create todo 'buy some cheese' on internal:attr=[placeholder="What needs to be done?"i]
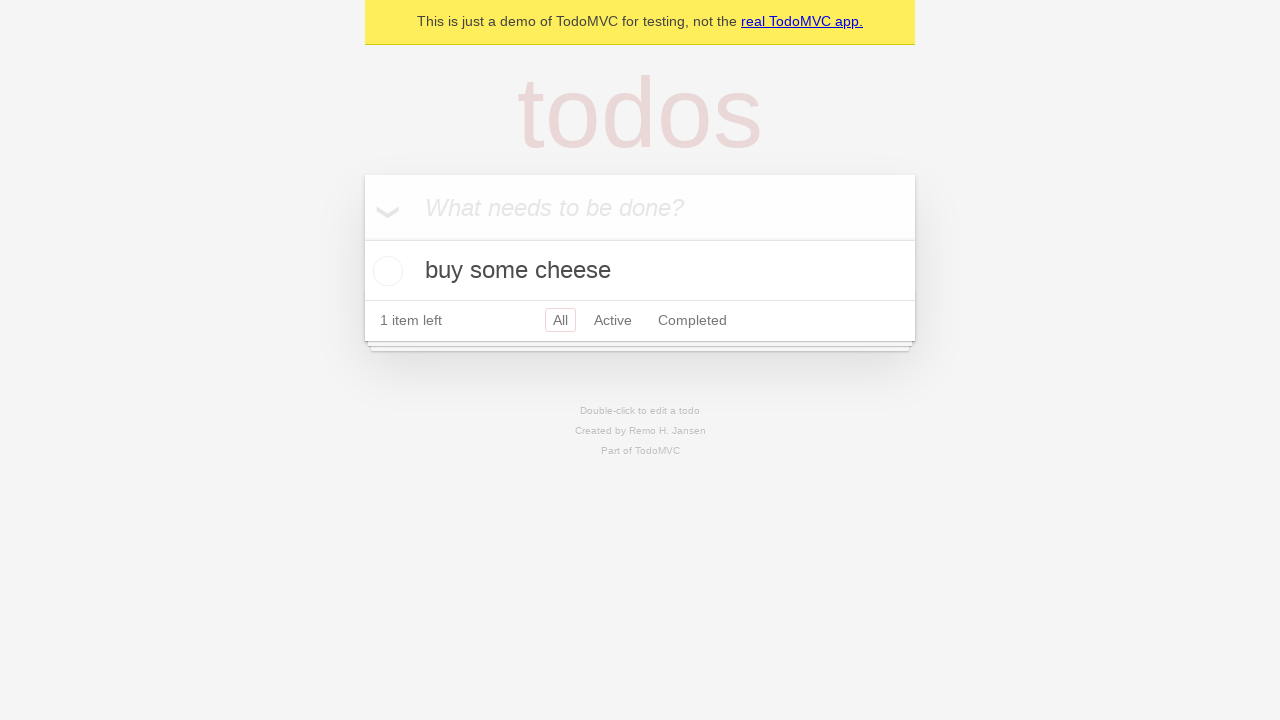

Filled todo input with 'feed the cat' on internal:attr=[placeholder="What needs to be done?"i]
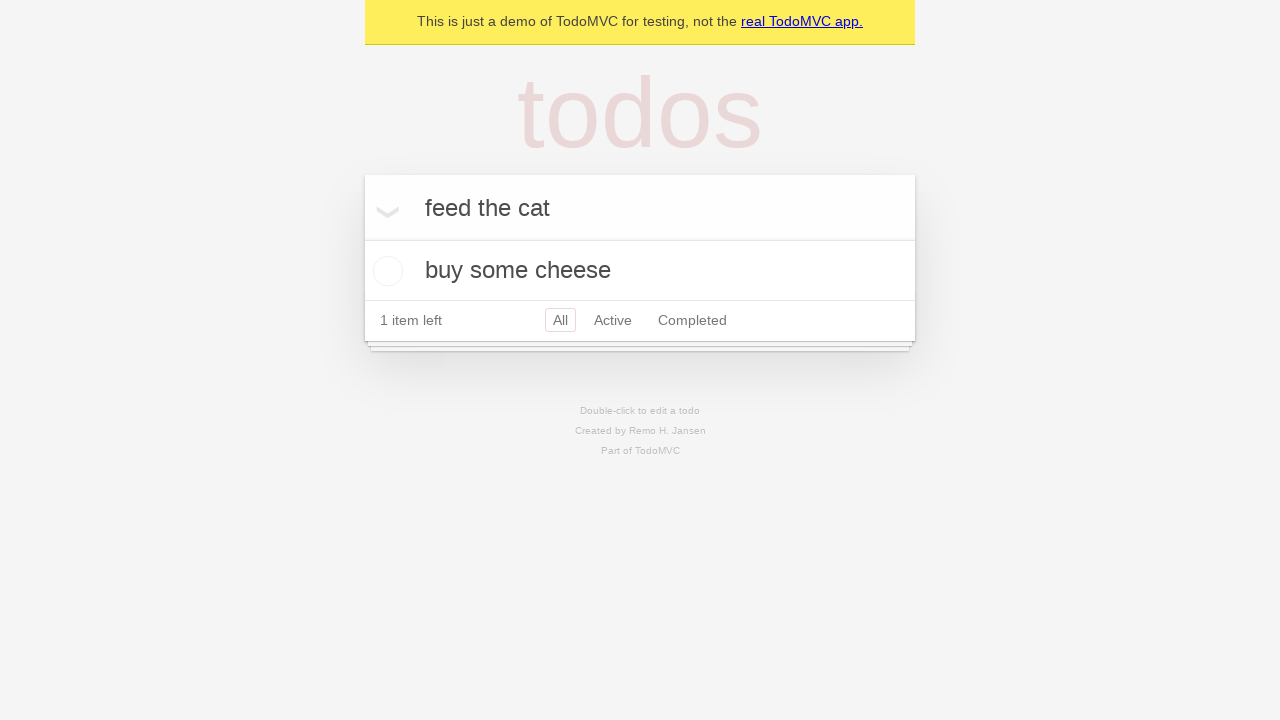

Pressed Enter to create todo 'feed the cat' on internal:attr=[placeholder="What needs to be done?"i]
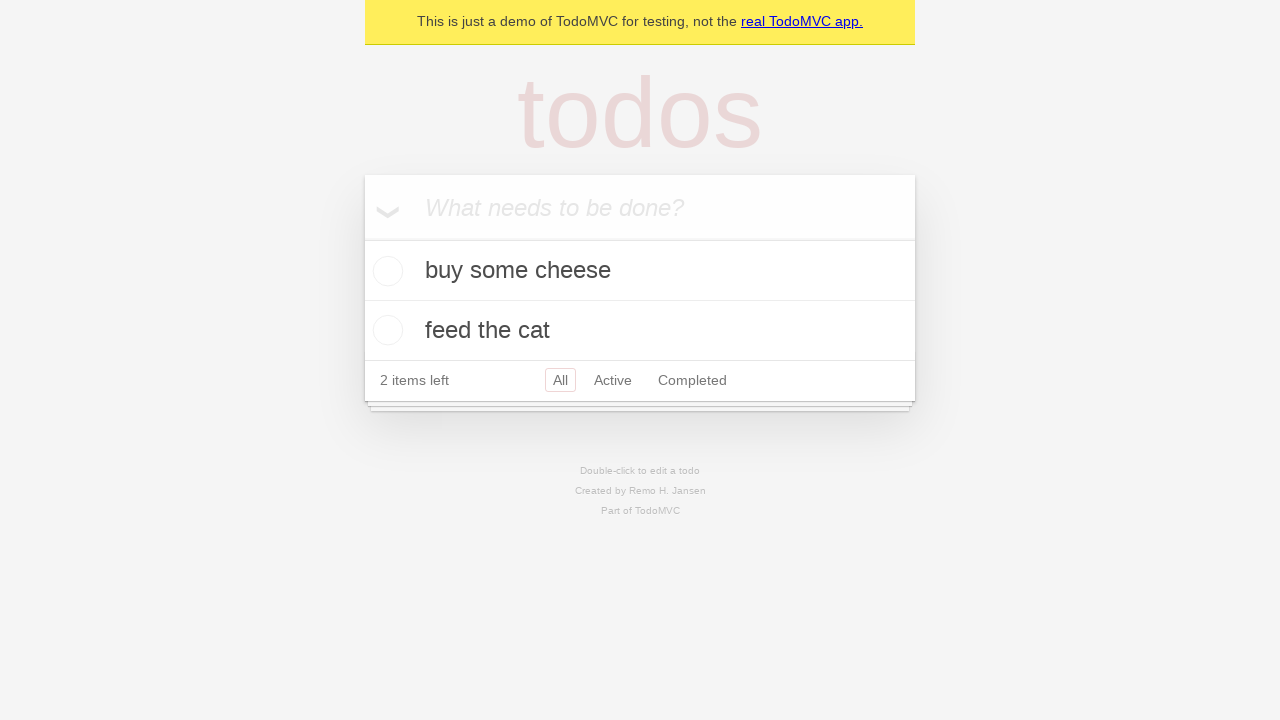

Filled todo input with 'book a doctors appointment' on internal:attr=[placeholder="What needs to be done?"i]
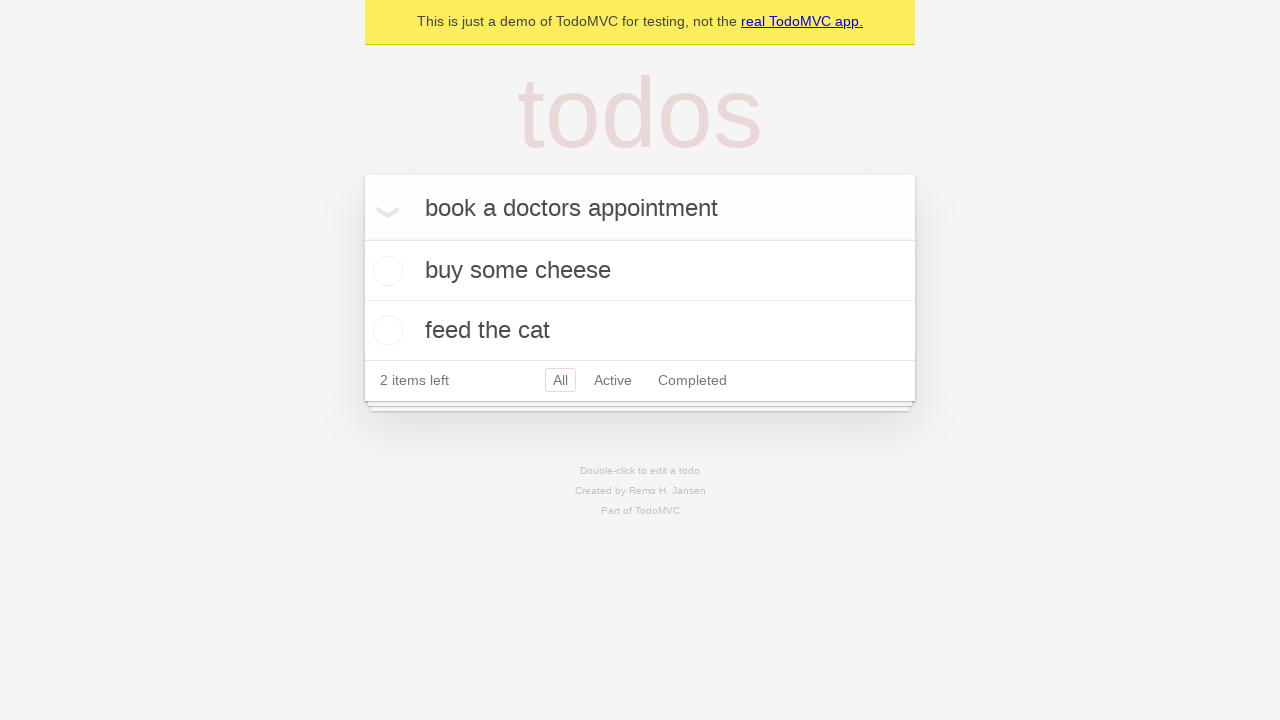

Pressed Enter to create todo 'book a doctors appointment' on internal:attr=[placeholder="What needs to be done?"i]
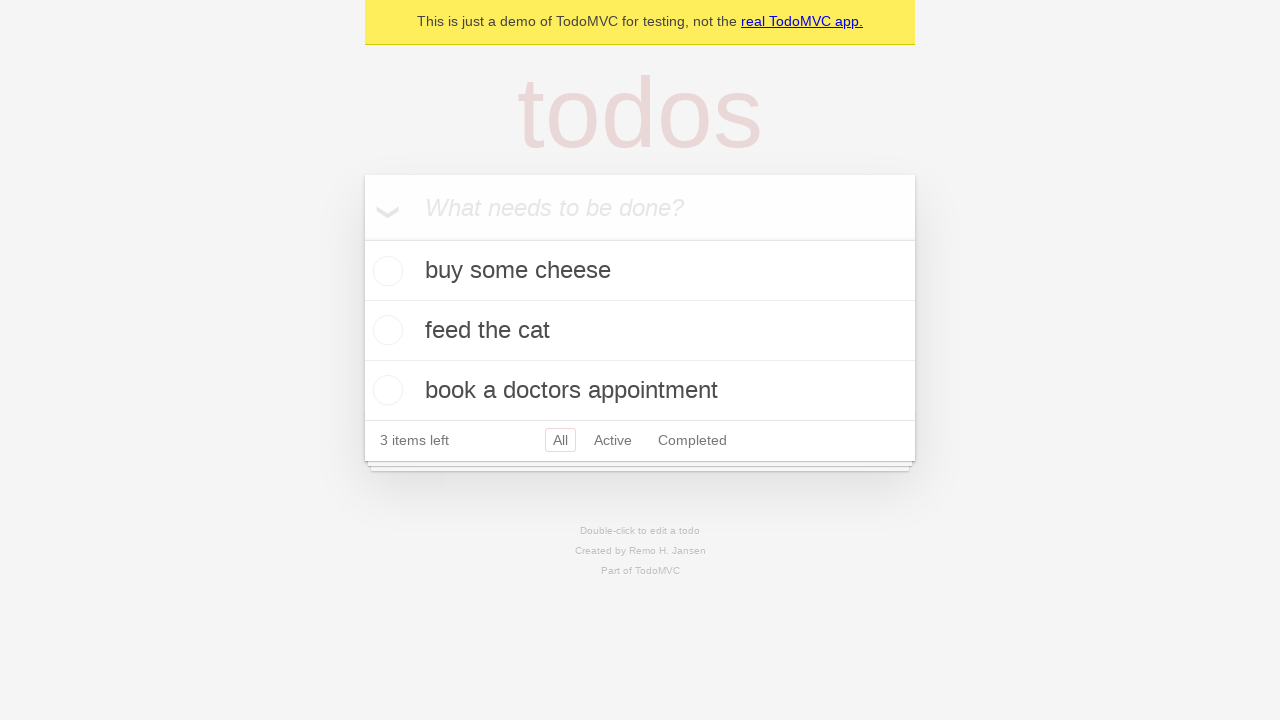

Checked toggle all checkbox to mark all todos as complete at (362, 238) on internal:label="Mark all as complete"i
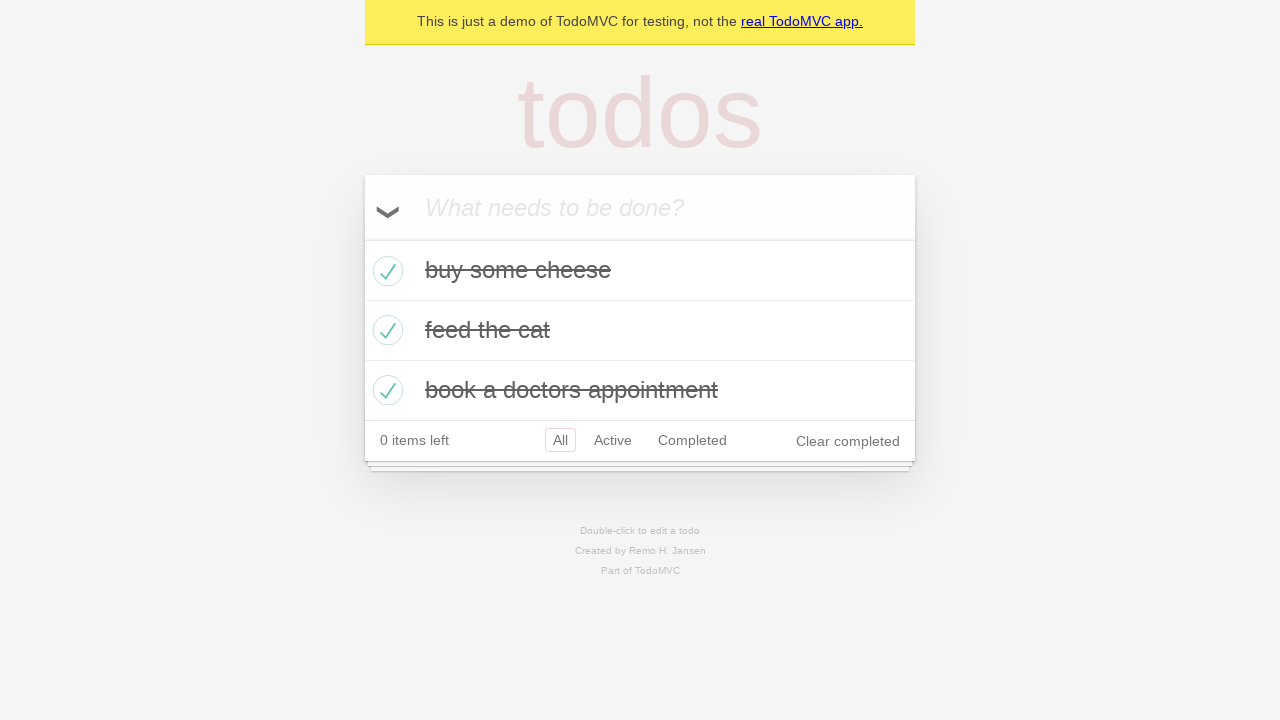

Unchecked toggle all checkbox to clear complete state of all todos at (362, 238) on internal:label="Mark all as complete"i
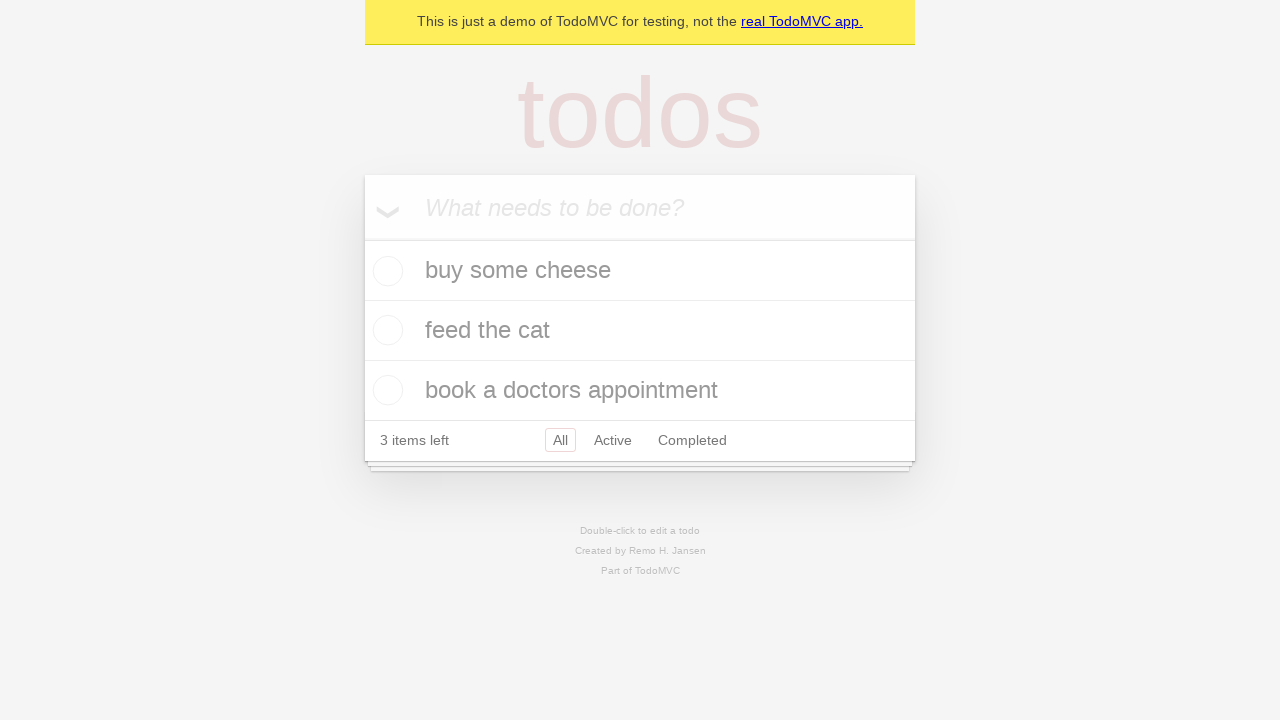

Waited for todo items to be visible in the DOM
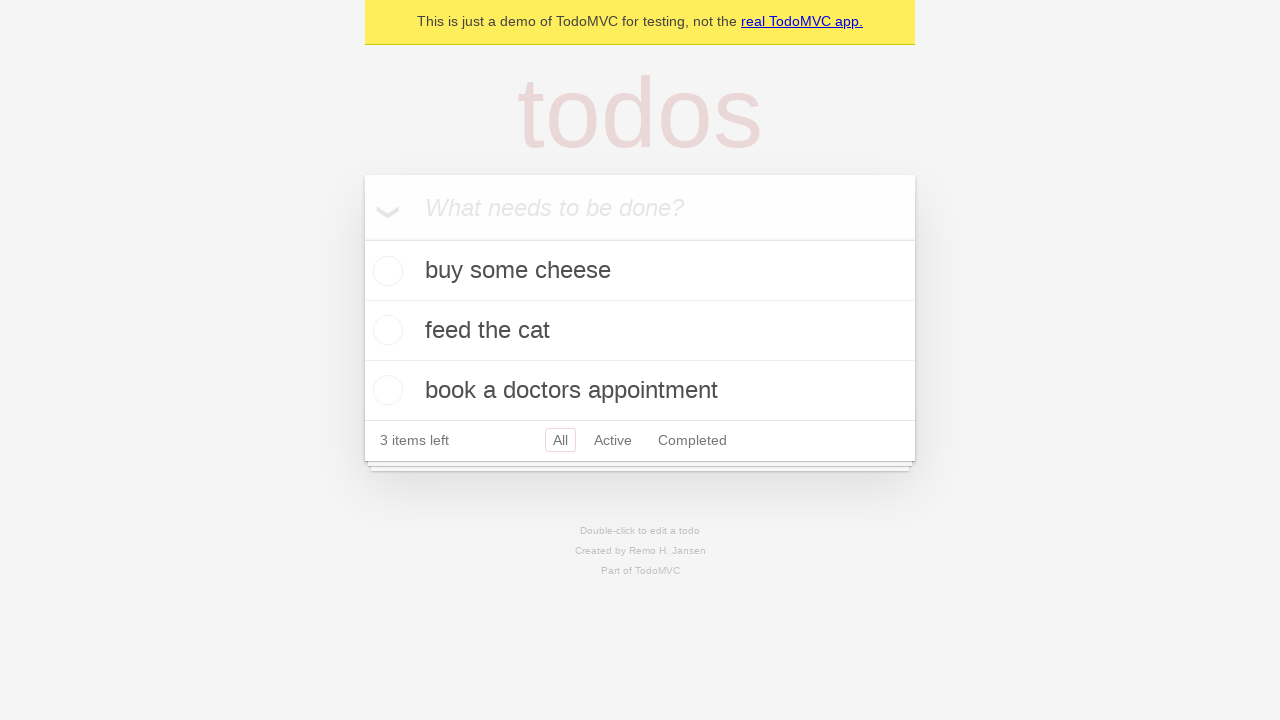

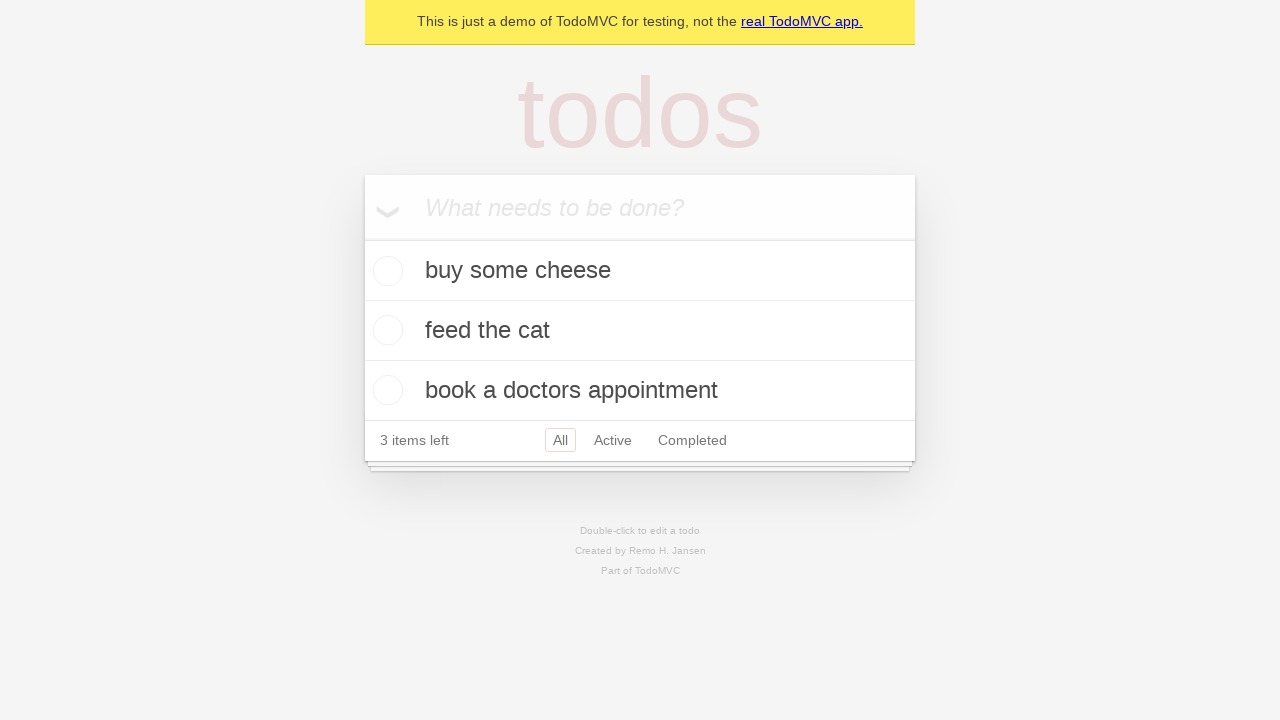